Tests window switching functionality by navigating to a W3Schools TryIt page, switching to an iframe, clicking a button that opens a new window, switching to that new window, and verifying the sign-in button is present and enabled.

Starting URL: https://www.w3schools.com/jsref/tryit.asp?filename=tryjsref_win_open

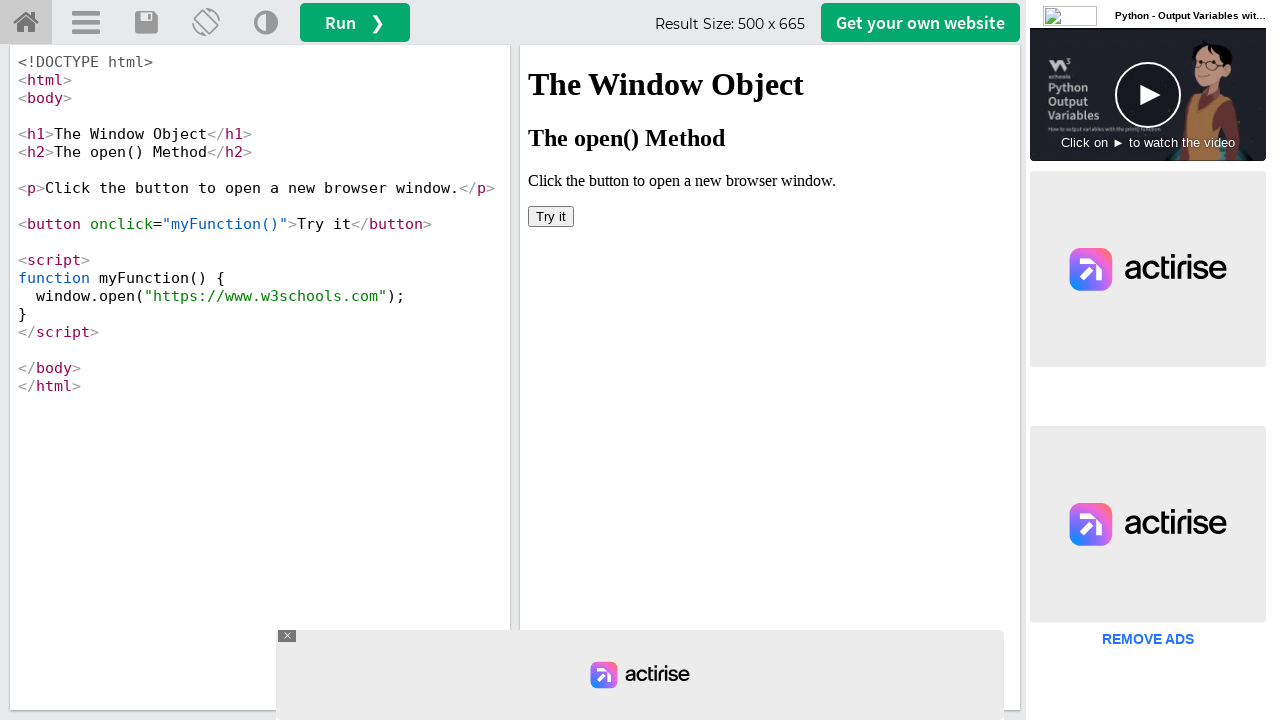

Clicked button in iframe to open new window at (551, 216) on #iframeResult >> internal:control=enter-frame >> body button
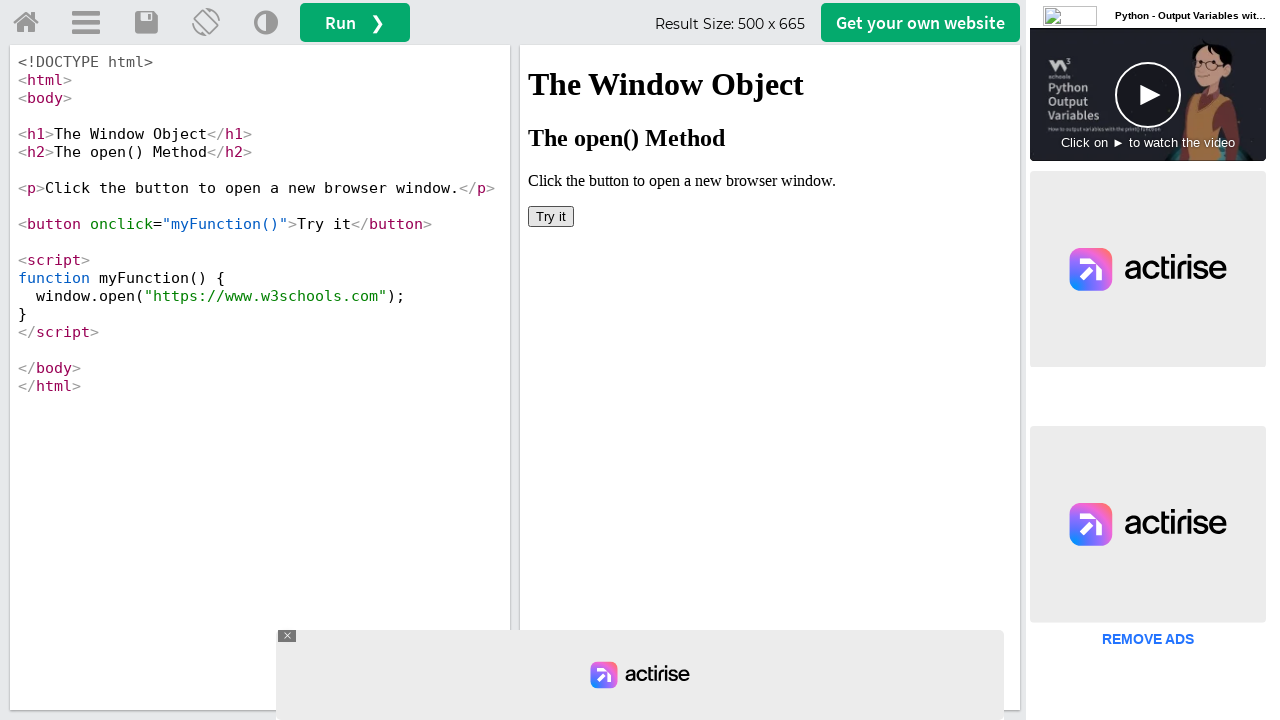

Waited 1 second for new window to open
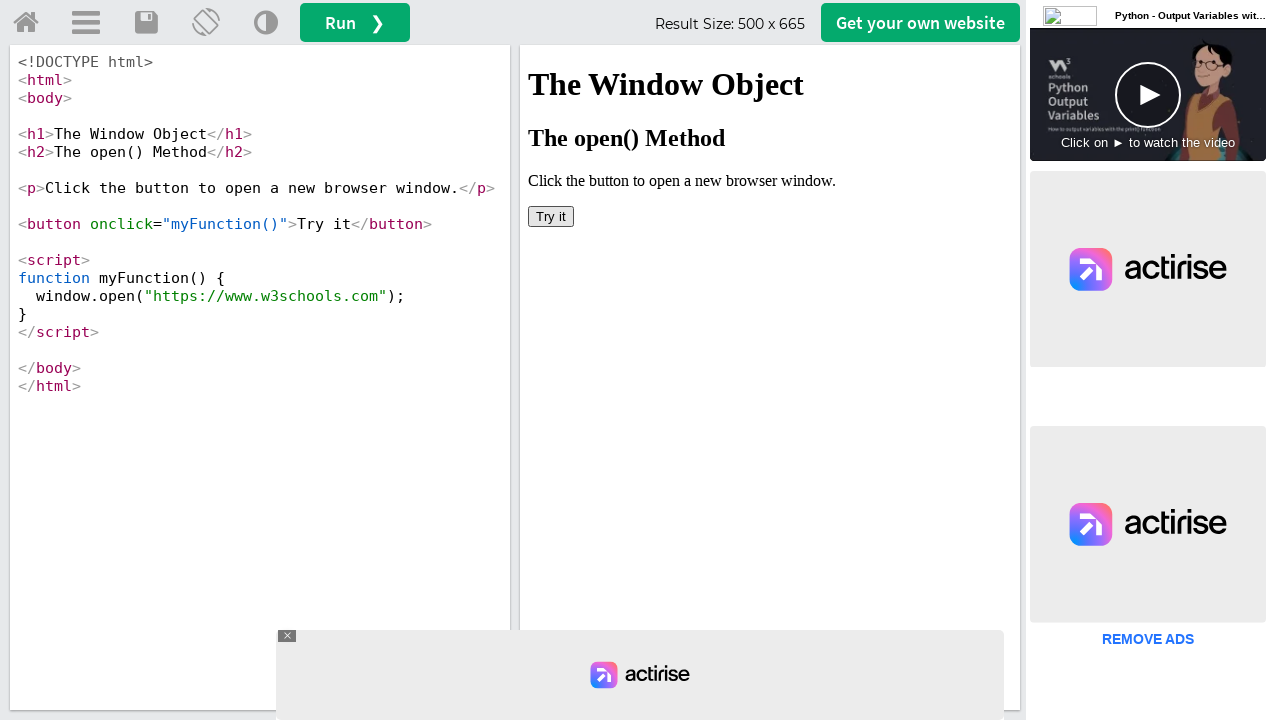

Retrieved all open pages from context
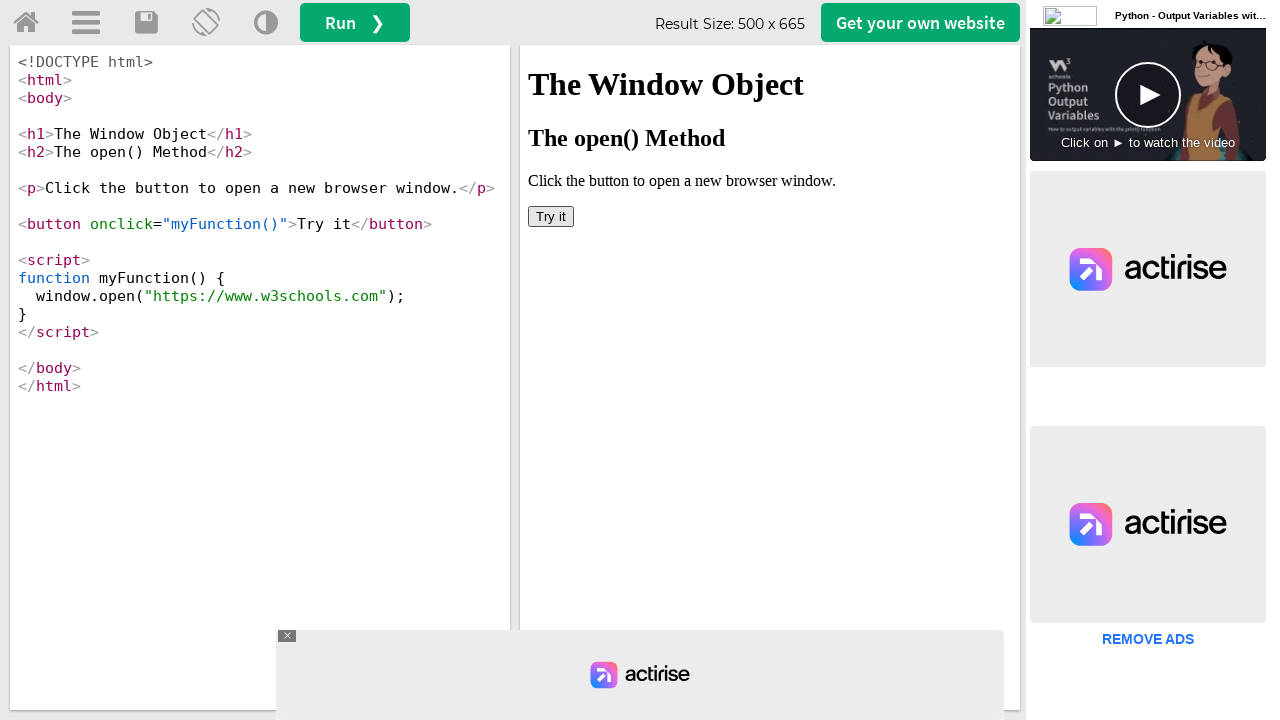

Switched to new window (second page)
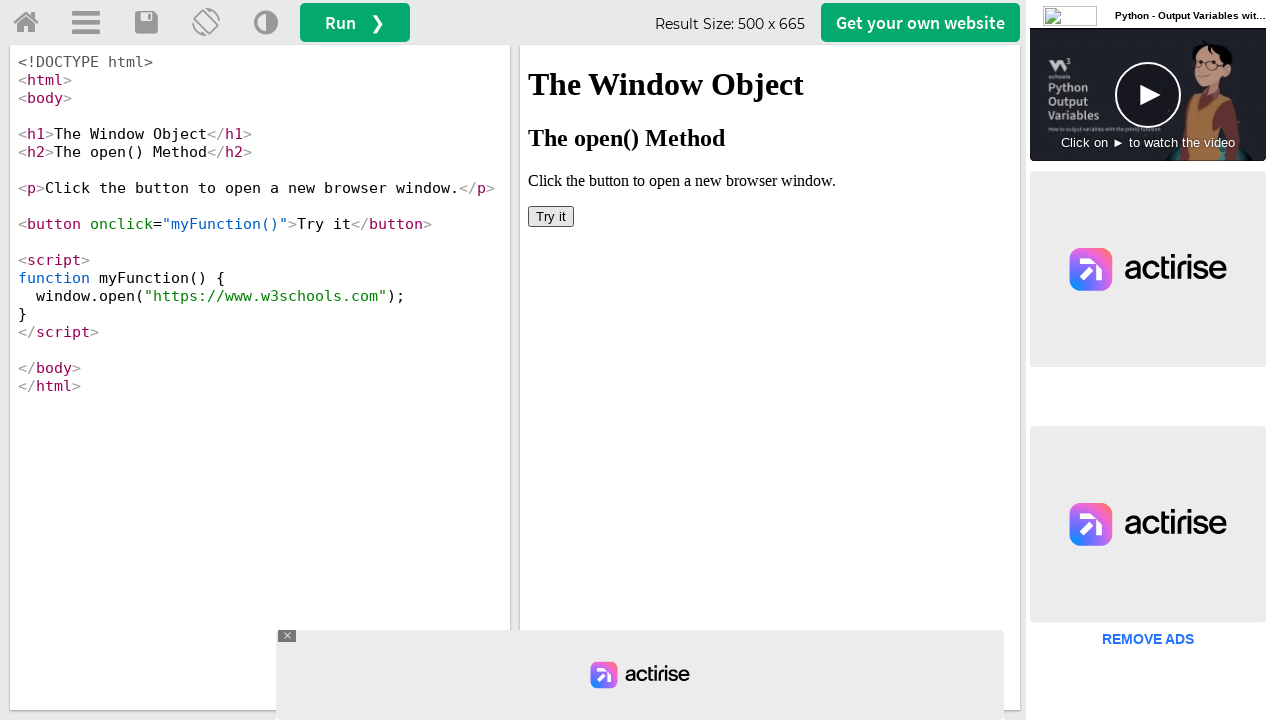

Waited for new page to reach domcontentloaded state
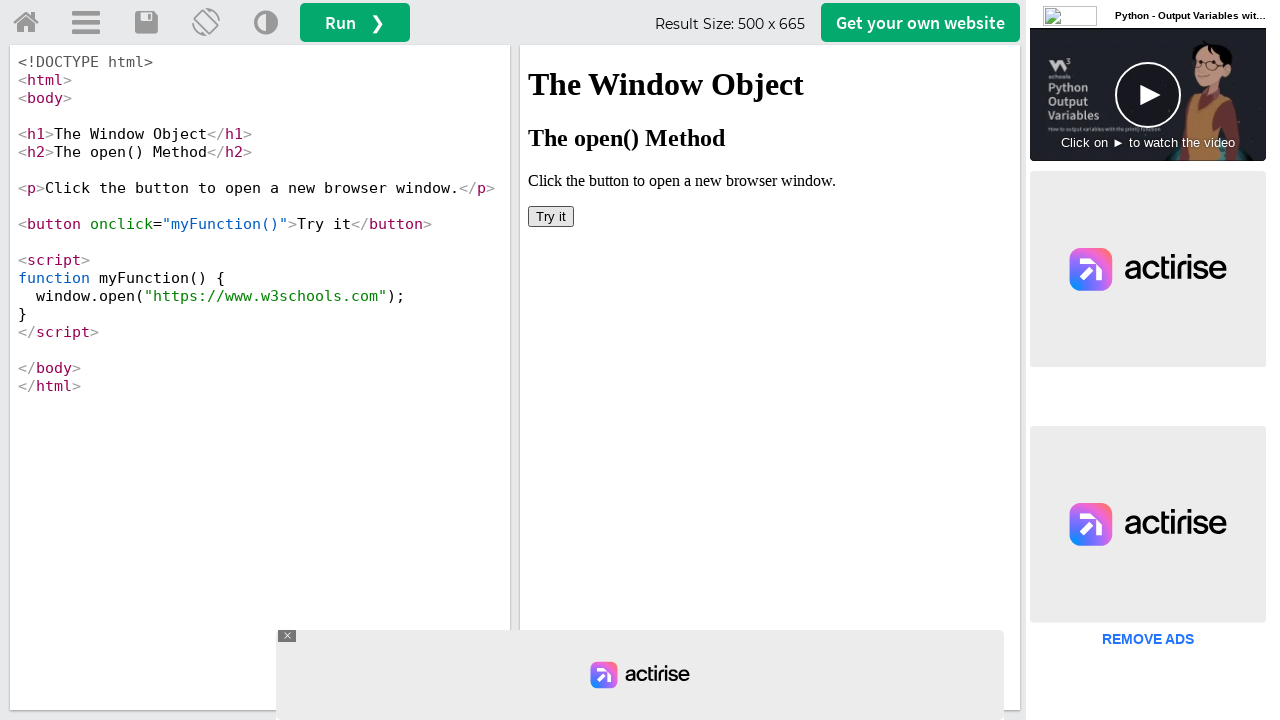

Located the sign-in button on new page
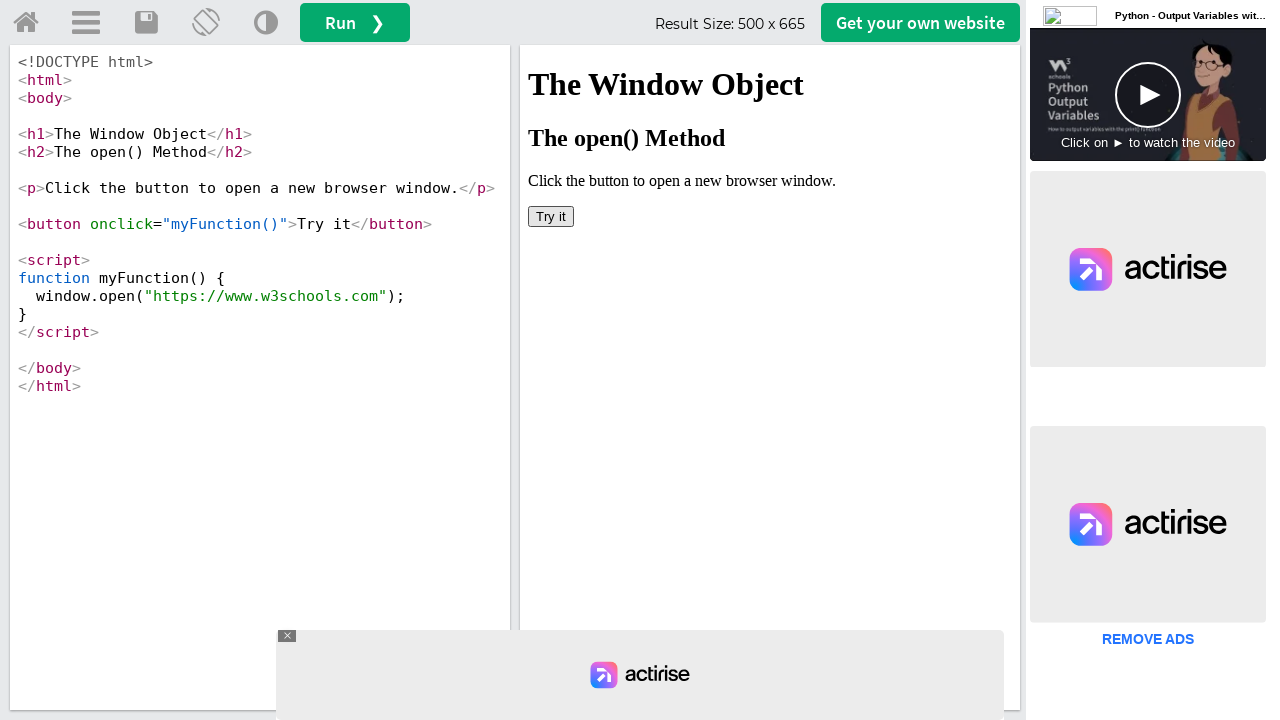

Waited for sign-in button to become visible
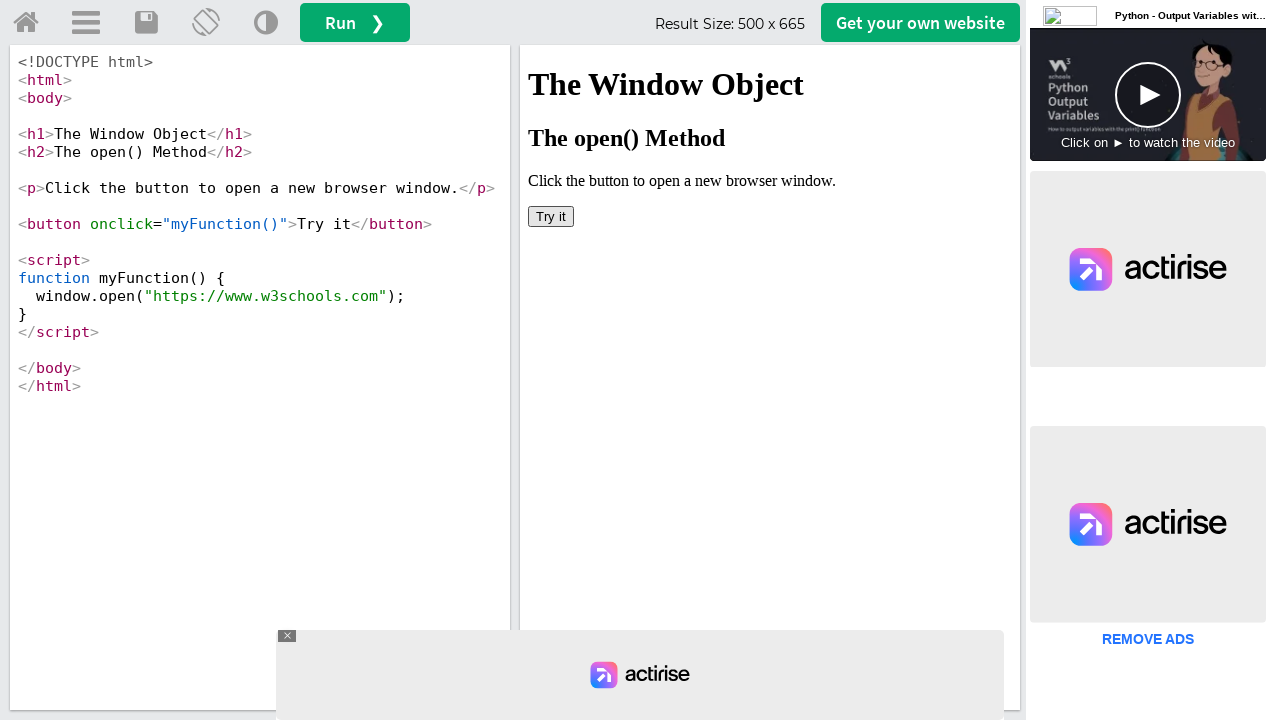

Verified that sign-in button is enabled
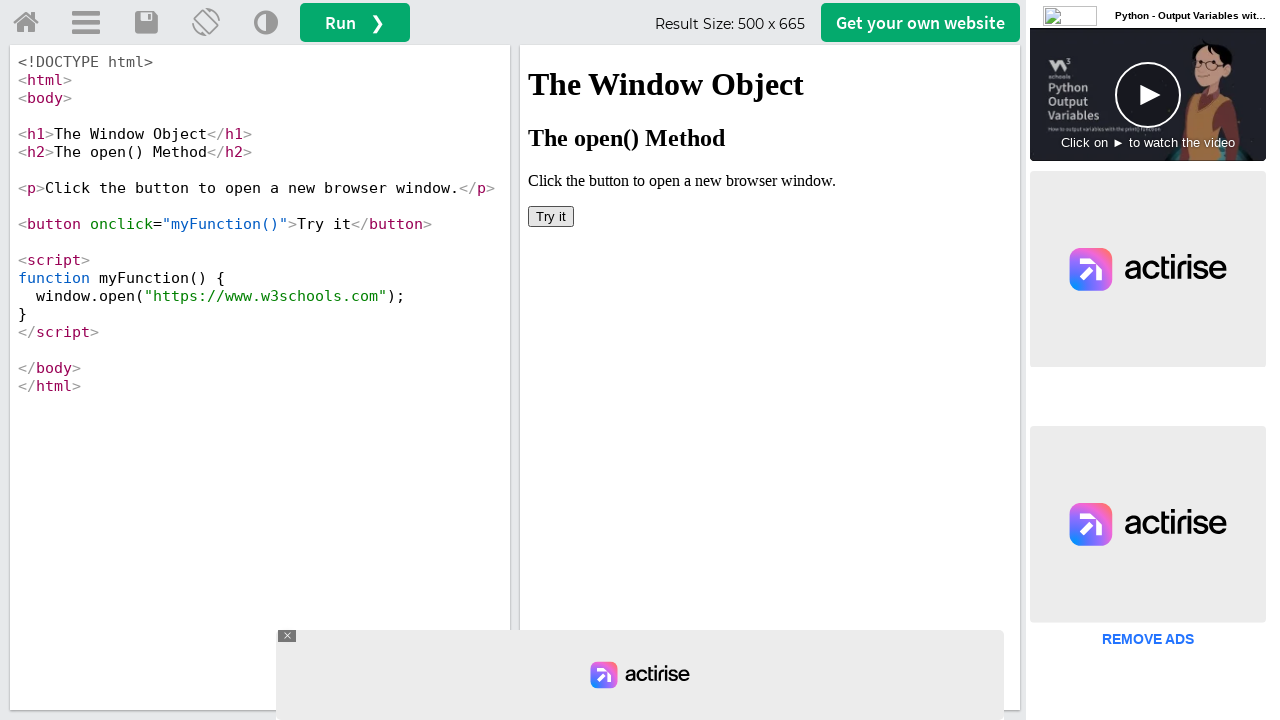

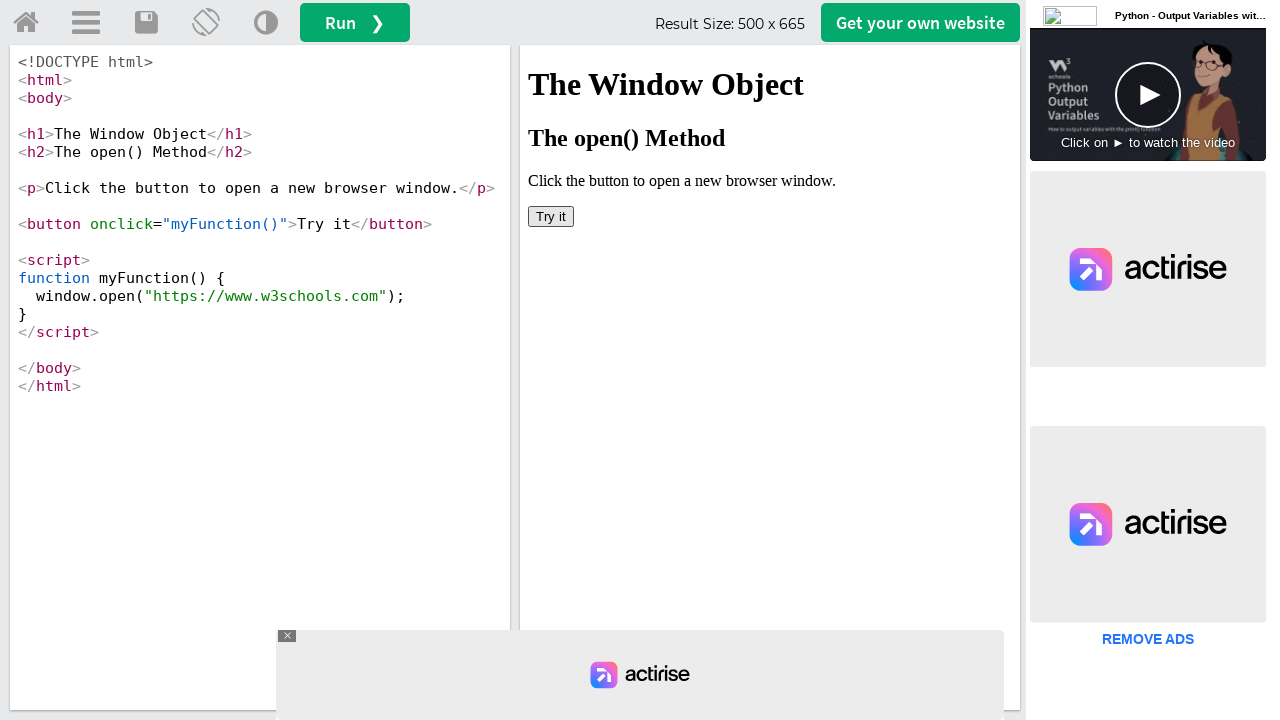